Tests iframe interaction by switching to an iframe, clicking a button inside it, then switching back to the parent frame and clicking a navigation link.

Starting URL: https://www.w3schools.com/js/tryit.asp?filename=tryjs_myfirst

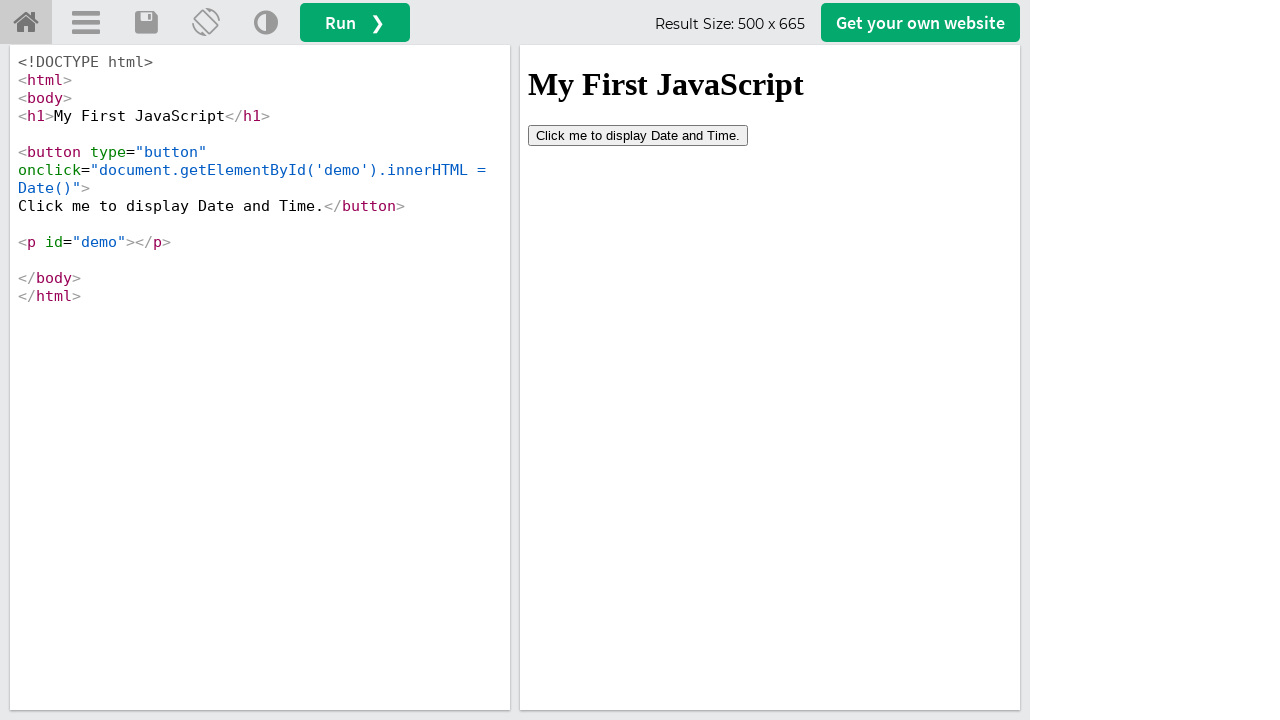

Located the iframe with ID 'iframeResult'
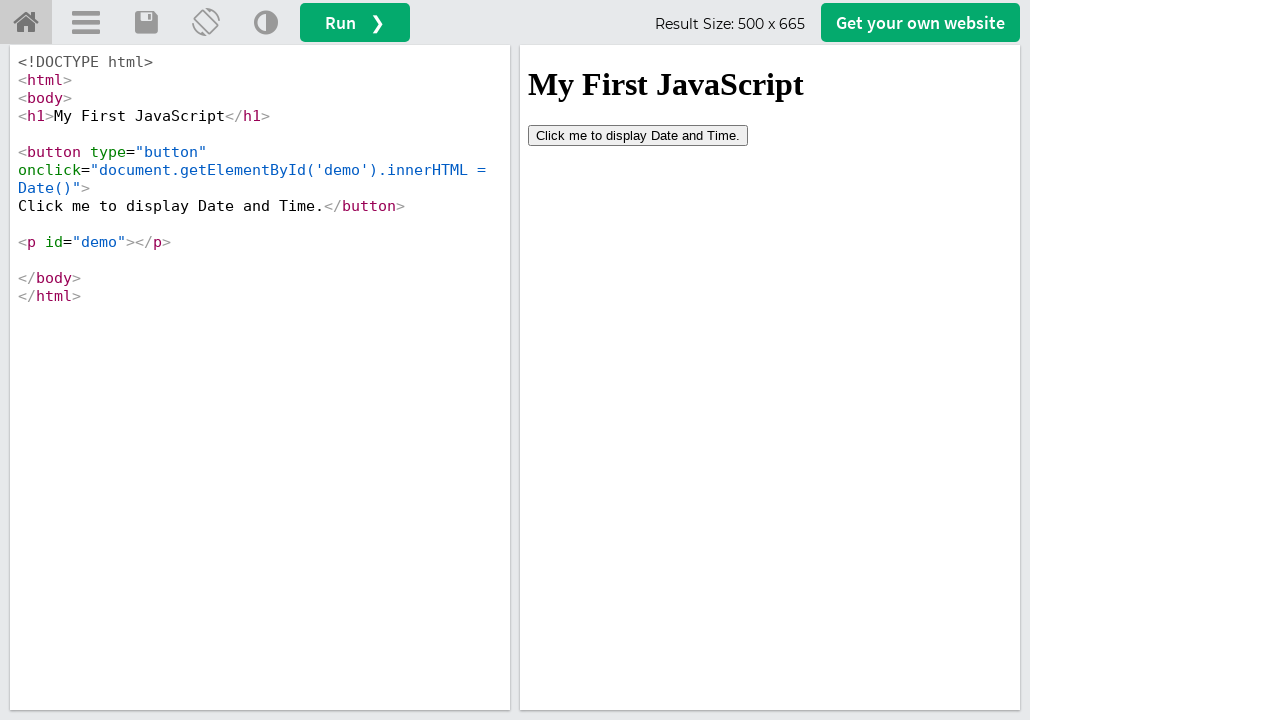

Clicked the button inside the iframe at (638, 135) on #iframeResult >> internal:control=enter-frame >> button[type='button']
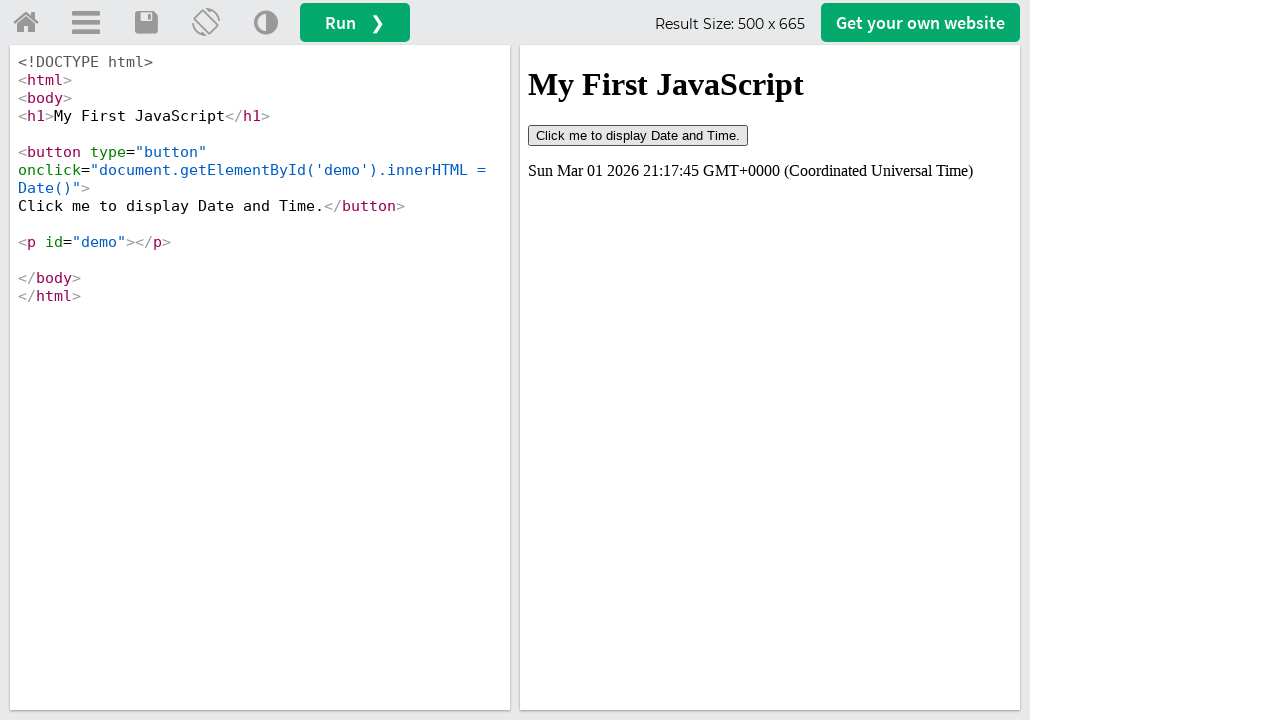

Waited 1000ms for action to complete
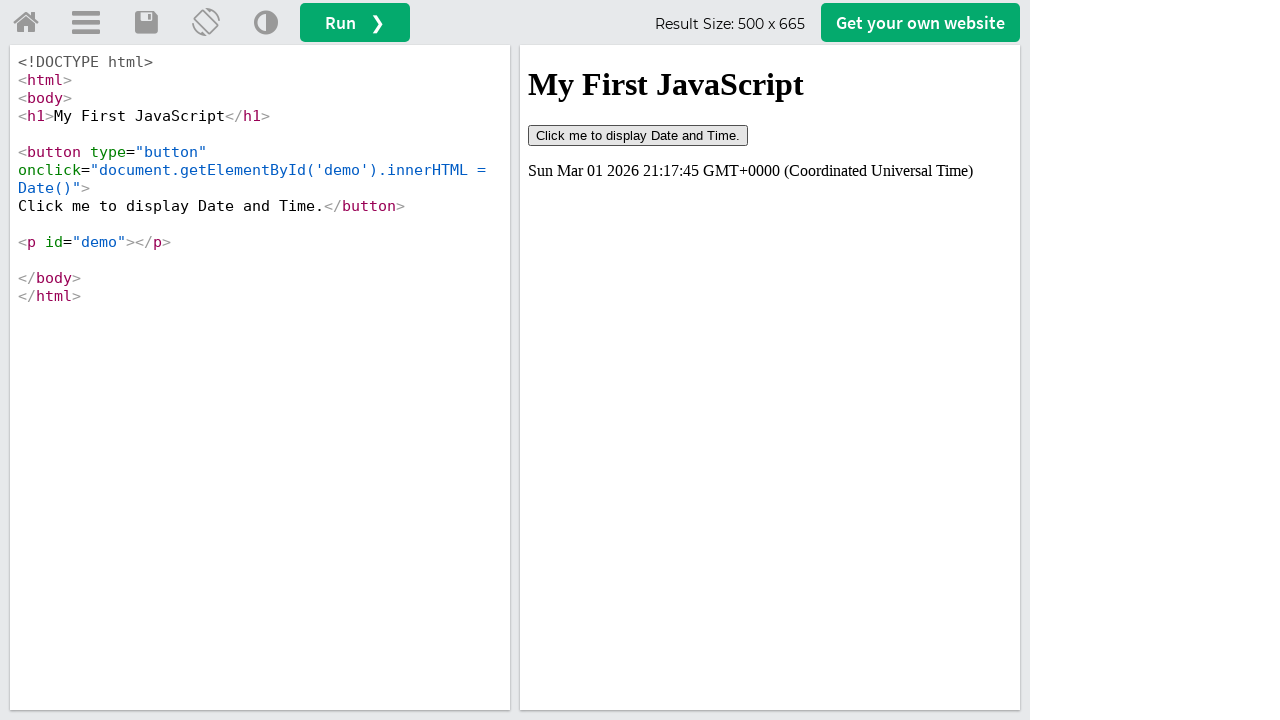

Clicked the 'Try Home' navigation link in the parent frame at (26, 23) on #tryhome
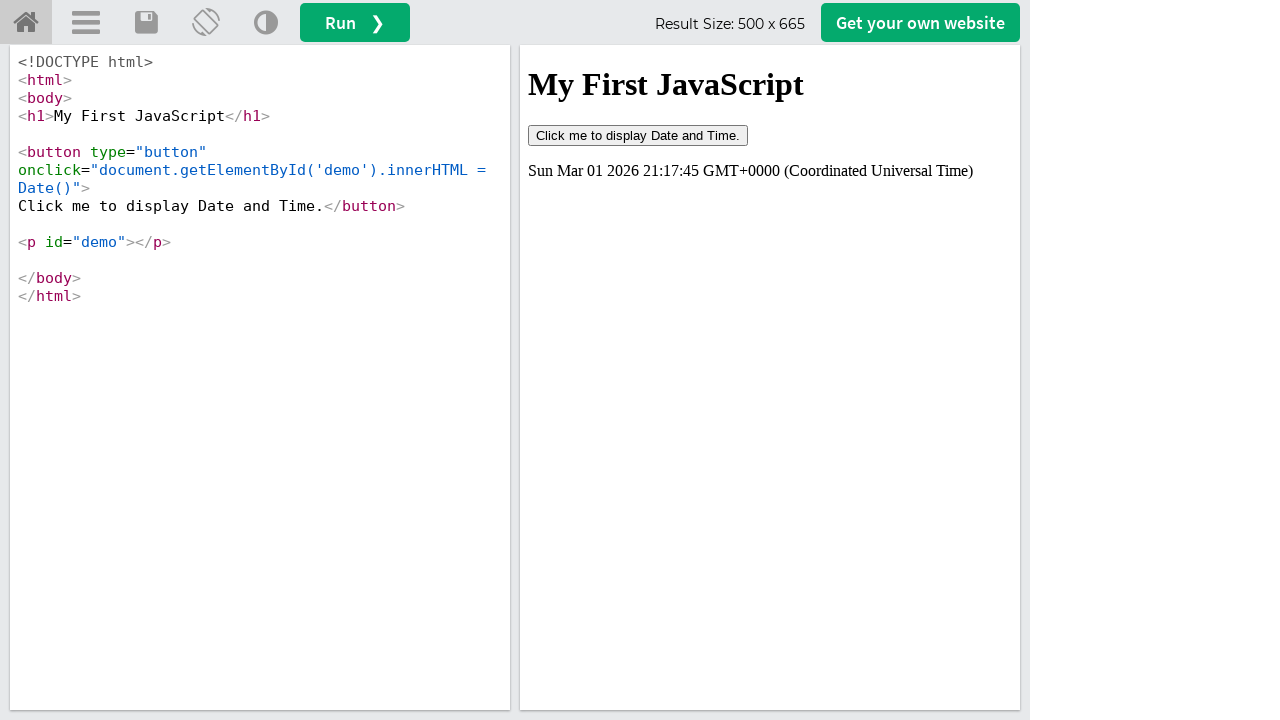

Page load completed after navigating to home
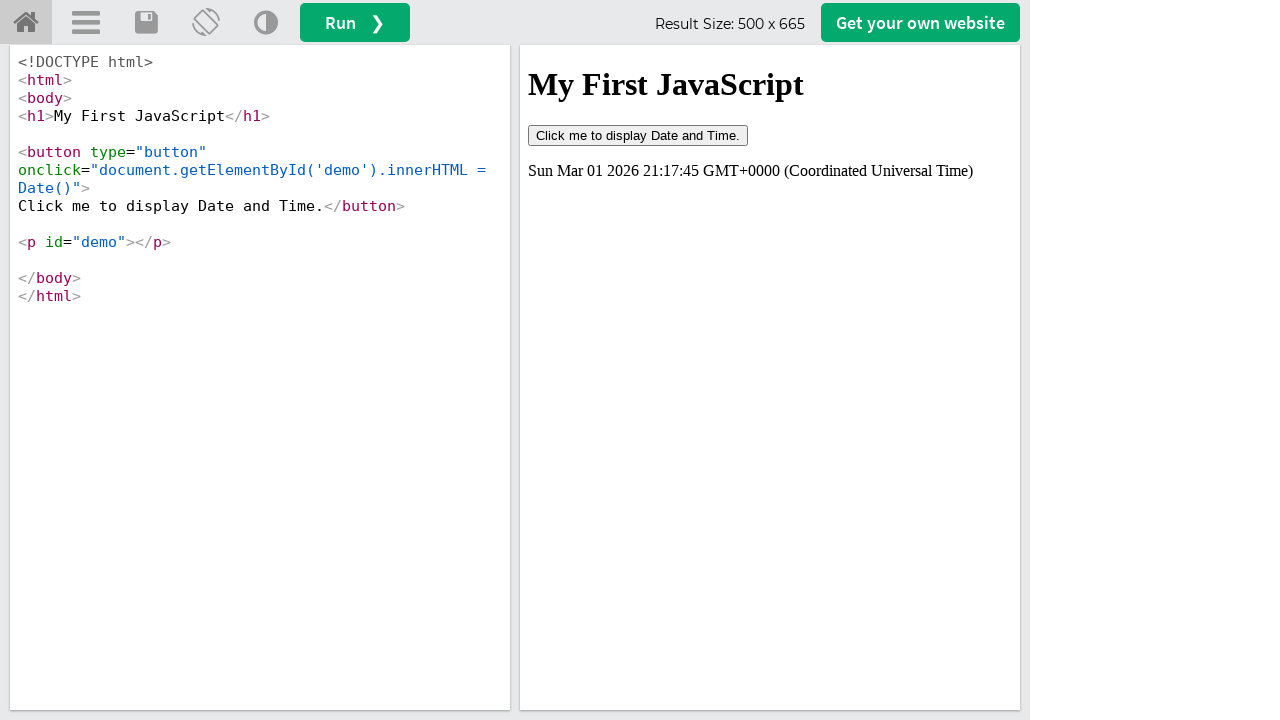

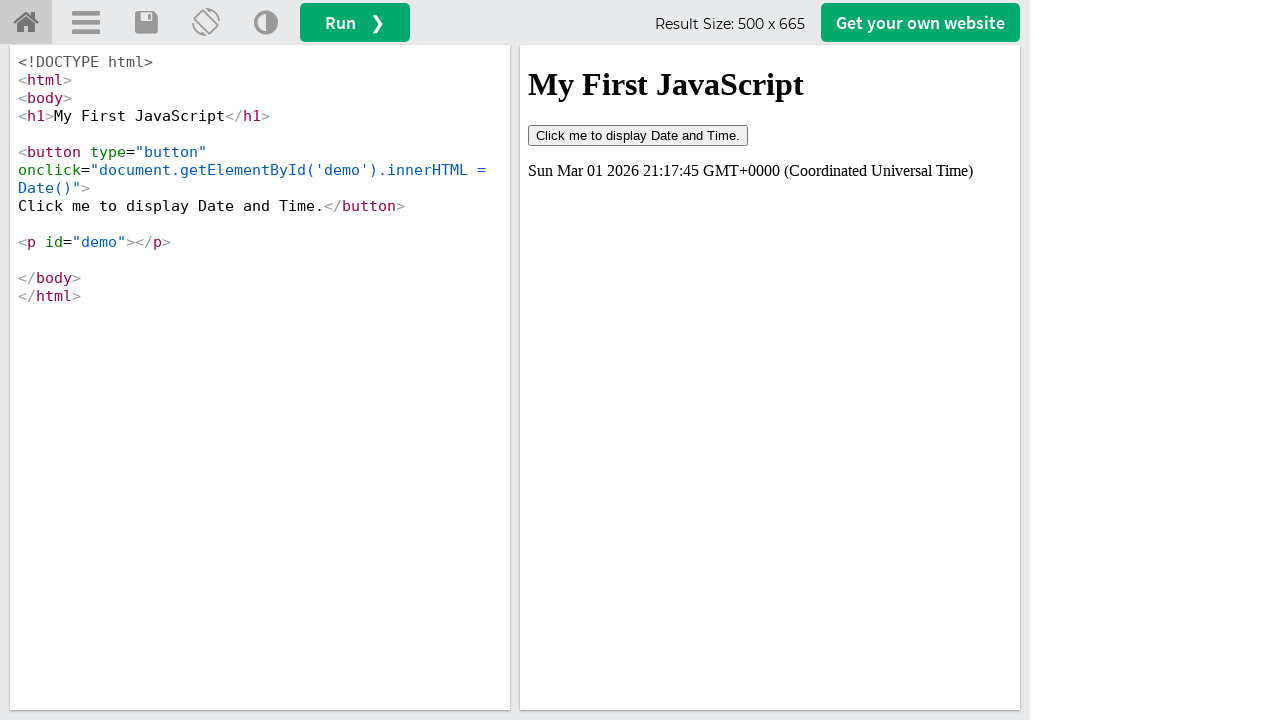